Tests that the second paragraph's text changes when the page is refreshed, verifying dynamic content behavior

Starting URL: http://the-internet.herokuapp.com/dynamic_content

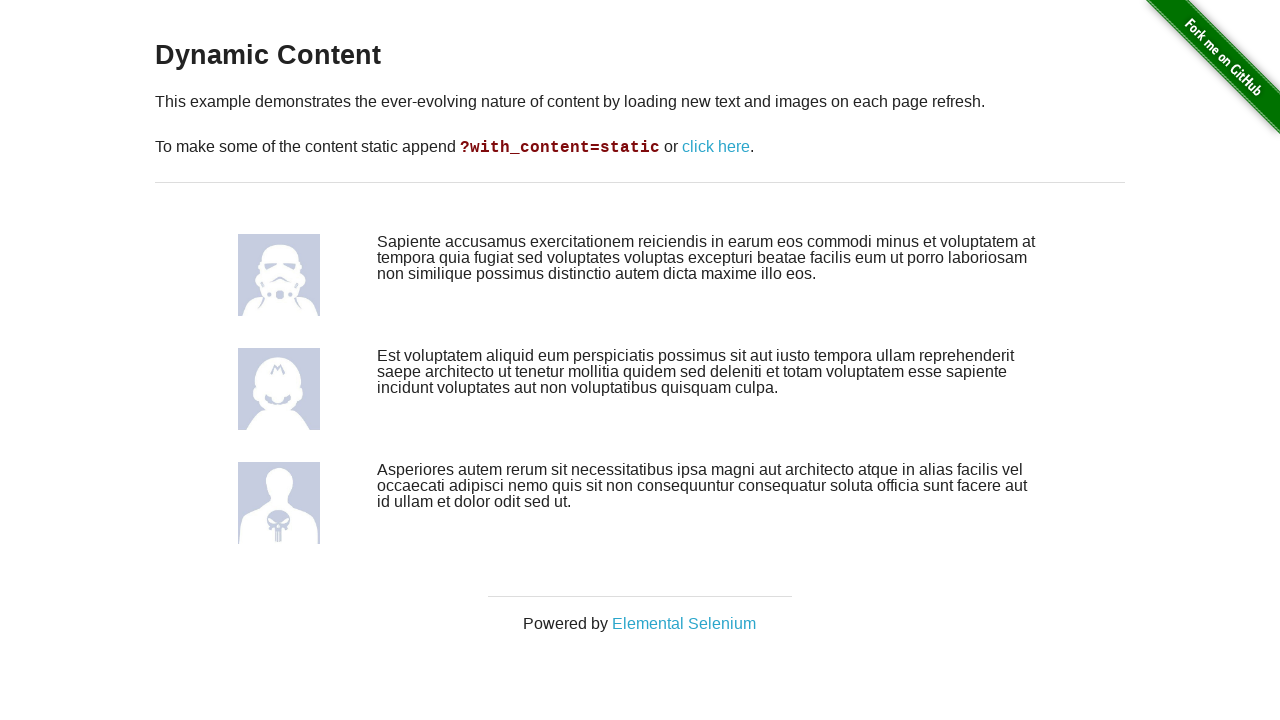

Retrieved second paragraph text before refresh
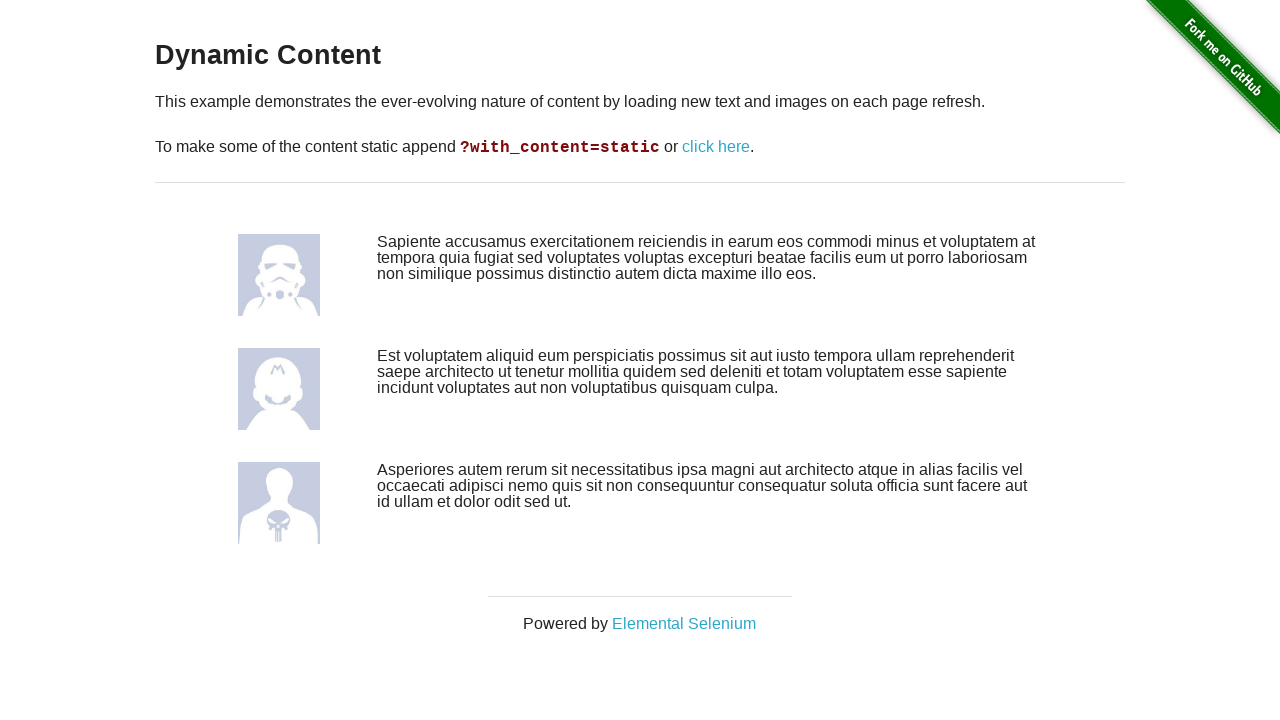

Refreshed the page
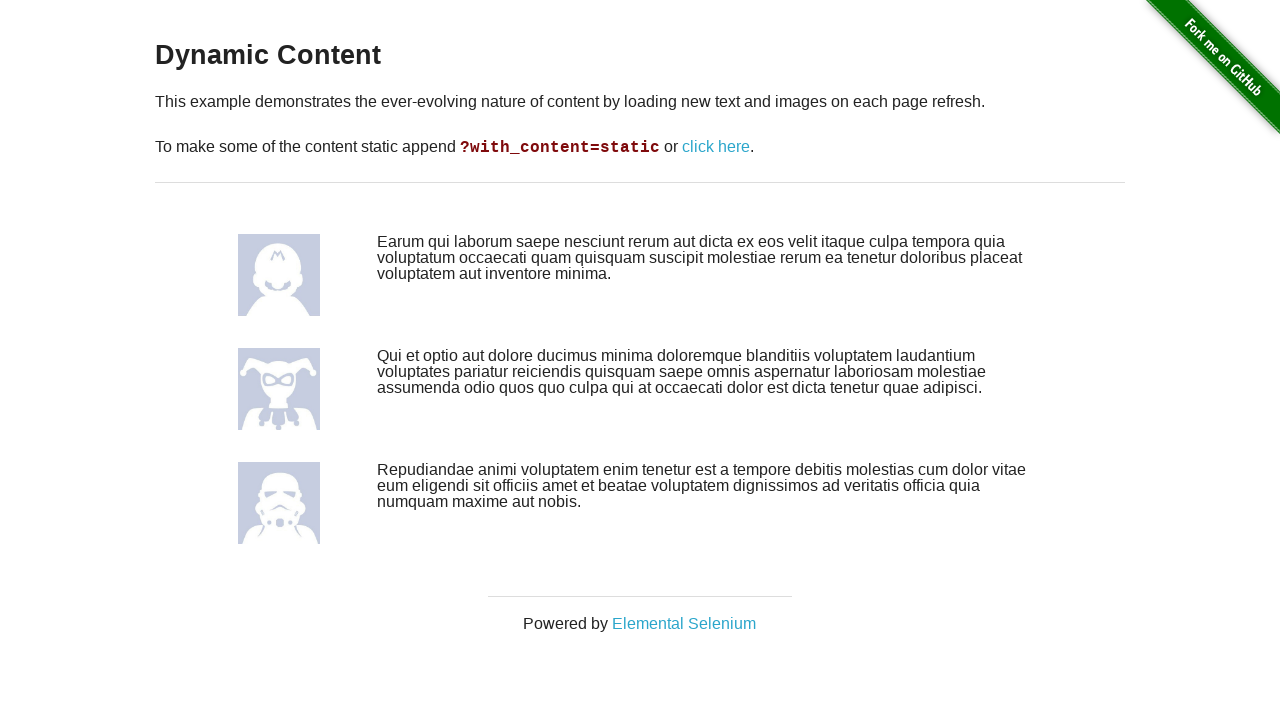

Retrieved second paragraph text after refresh
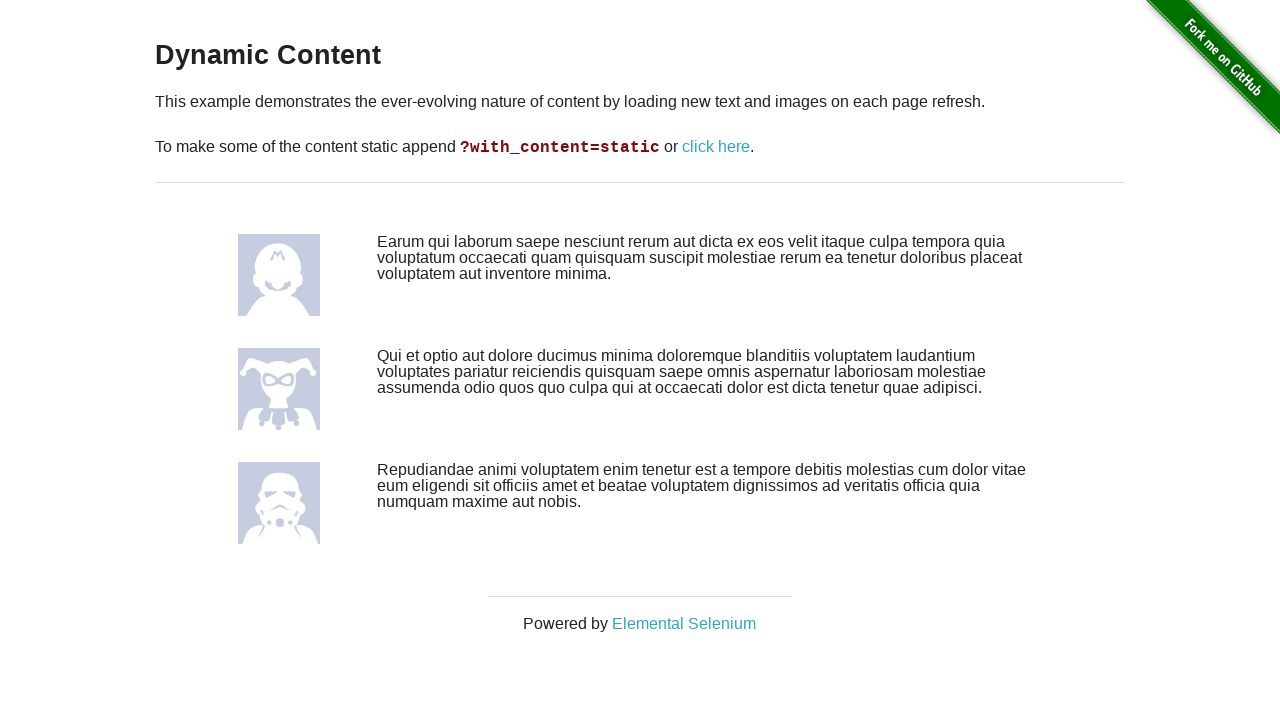

Verified that second paragraph text changed after refresh (dynamic content confirmed)
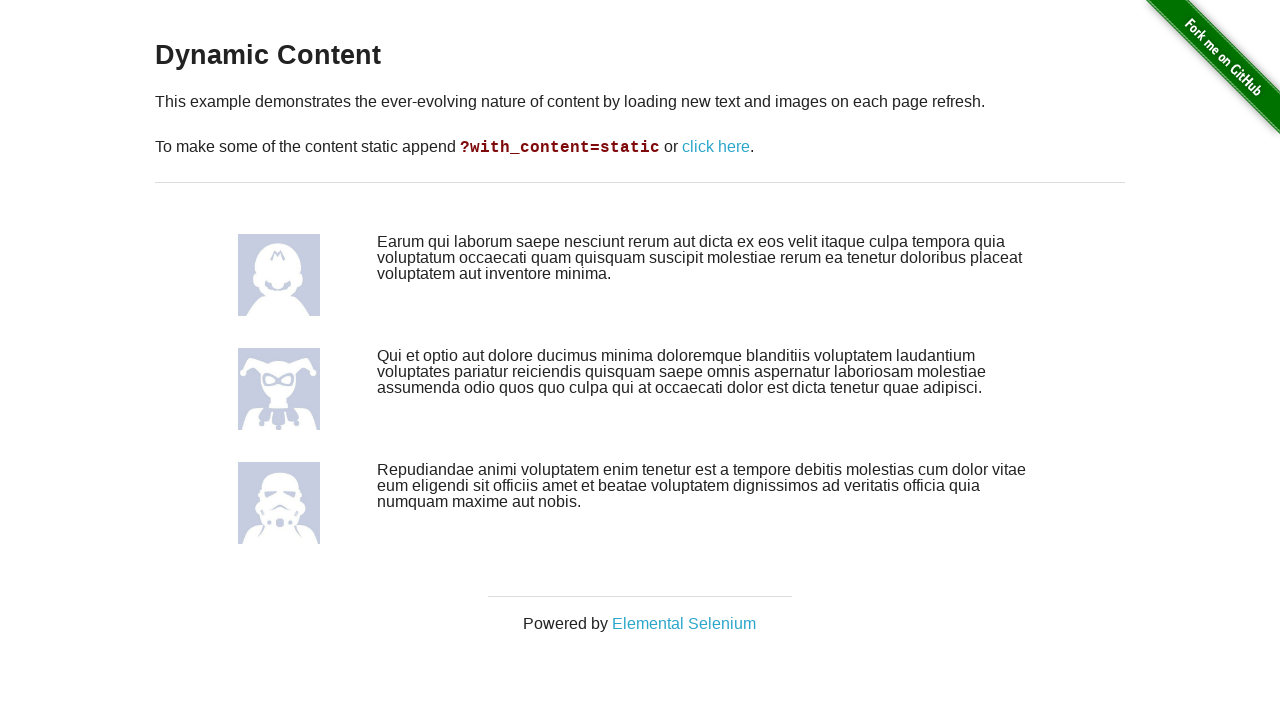

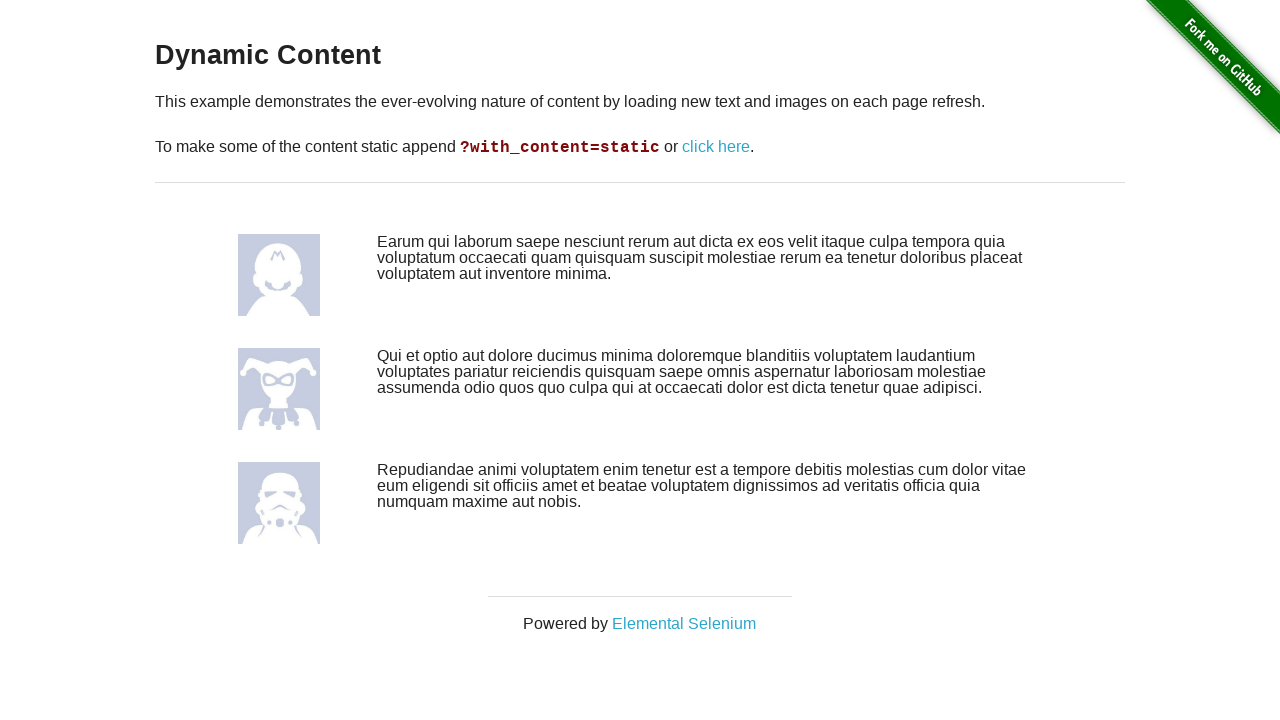